Tests various checkbox interactions including basic checkboxes, multi-select options, tri-state checkboxes, toggle switches, and verifying disabled state

Starting URL: https://leafground.com/checkbox.xhtml

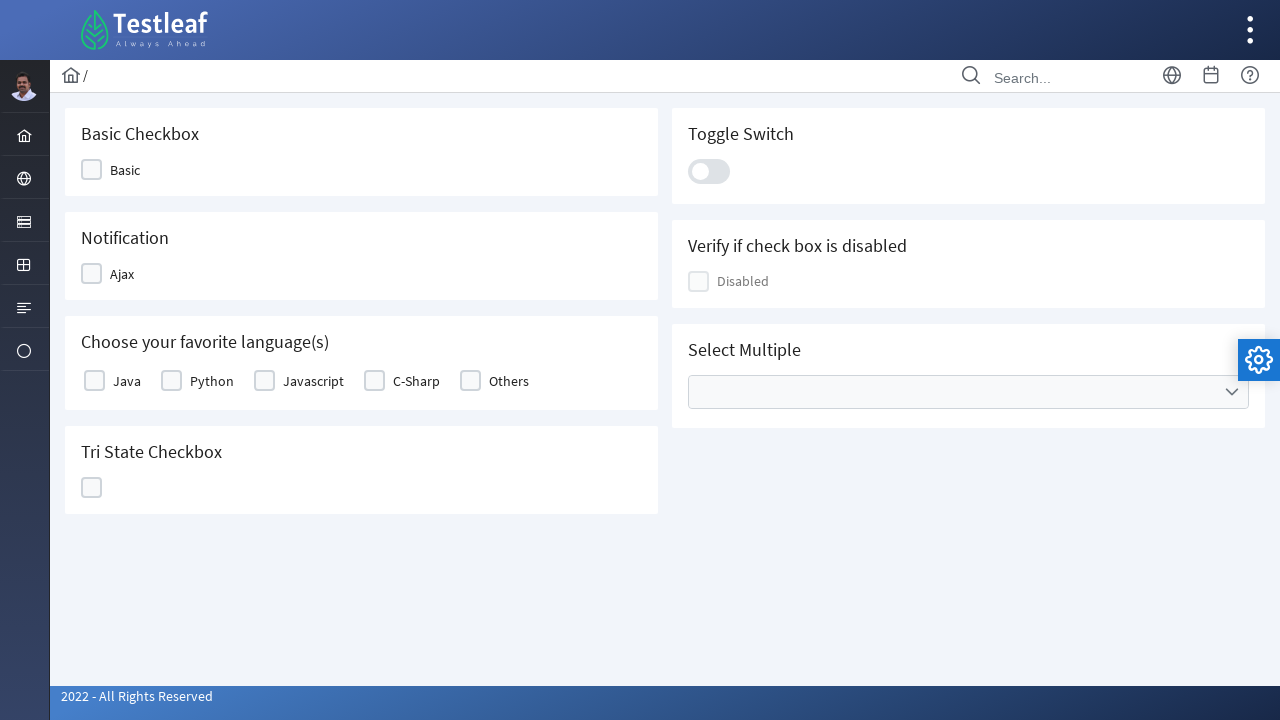

Clicked first basic checkbox at (125, 170) on (//span[@class='ui-chkbox-label'])[1]
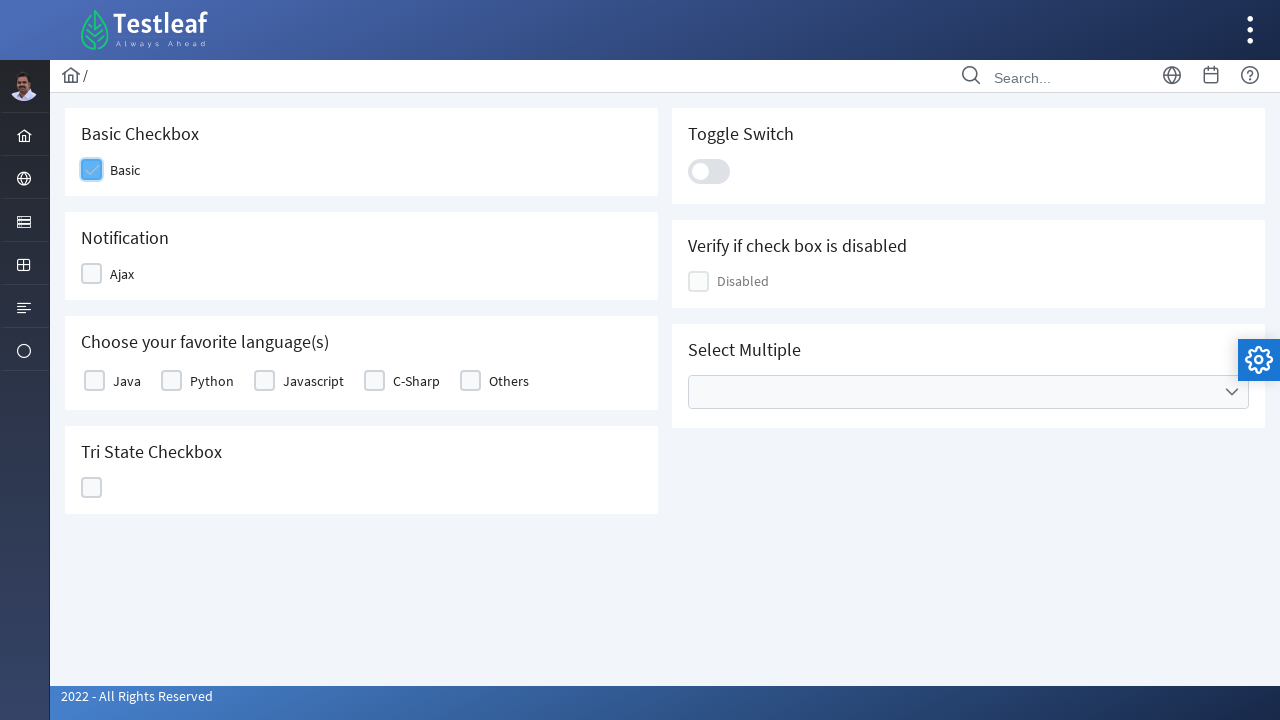

Clicked second basic checkbox at (122, 274) on (//span[@class='ui-chkbox-label'])[2]
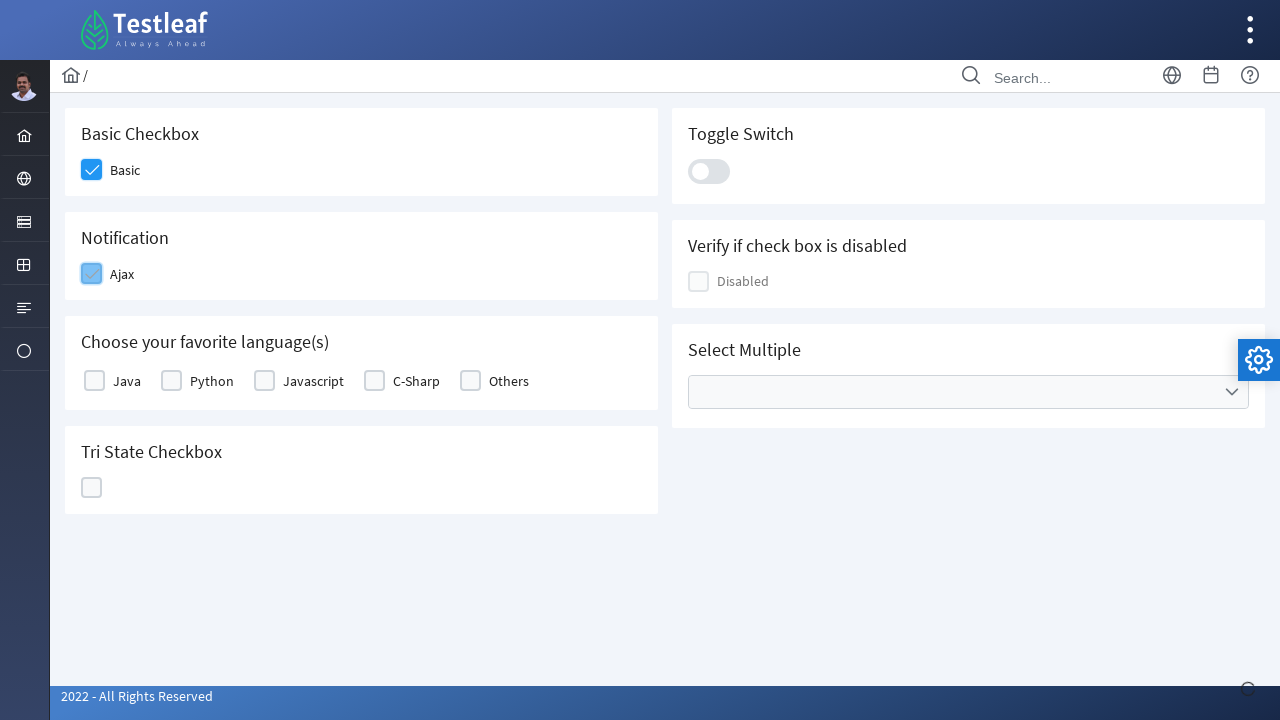

Selected Java from programming languages at (127, 381) on xpath=//label[text()='Java']
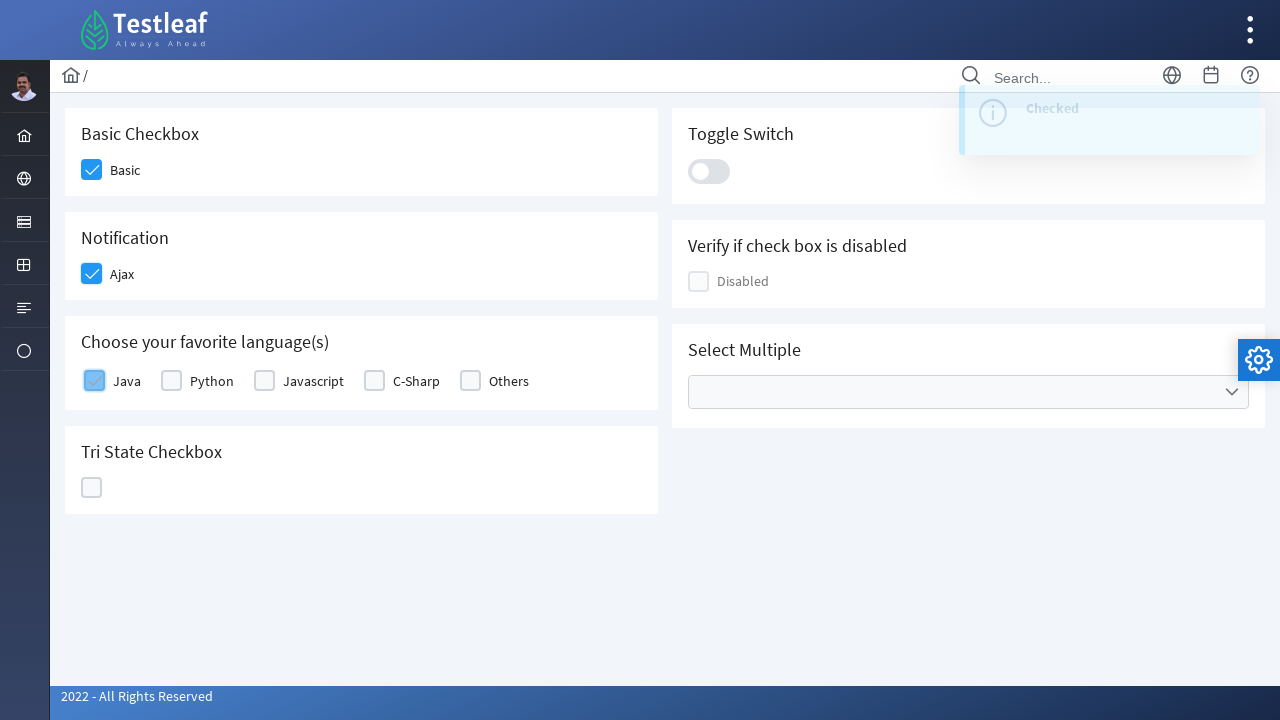

Selected Others from programming languages at (509, 381) on xpath=//label[text()='Others']
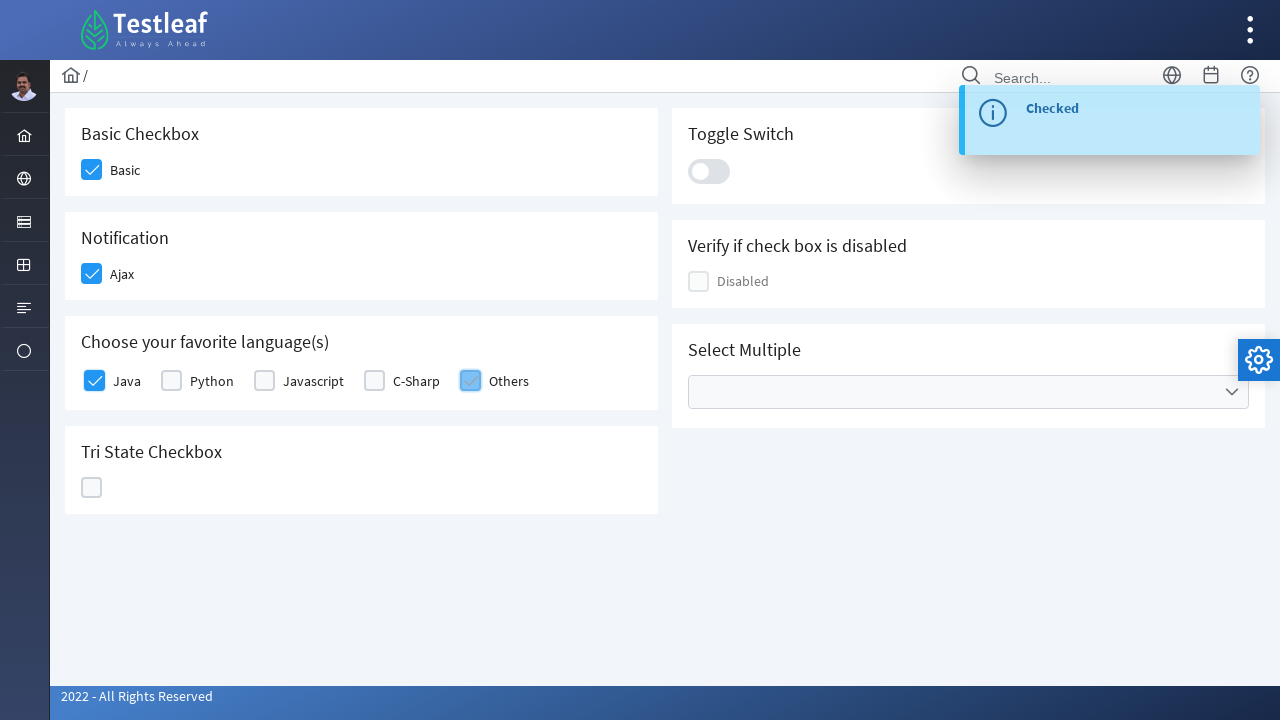

Clicked tri-state checkbox (first state) at (92, 488) on //div[@data-iconstates='["","ui-icon ui-icon-check","ui-icon ui-icon-closethick"
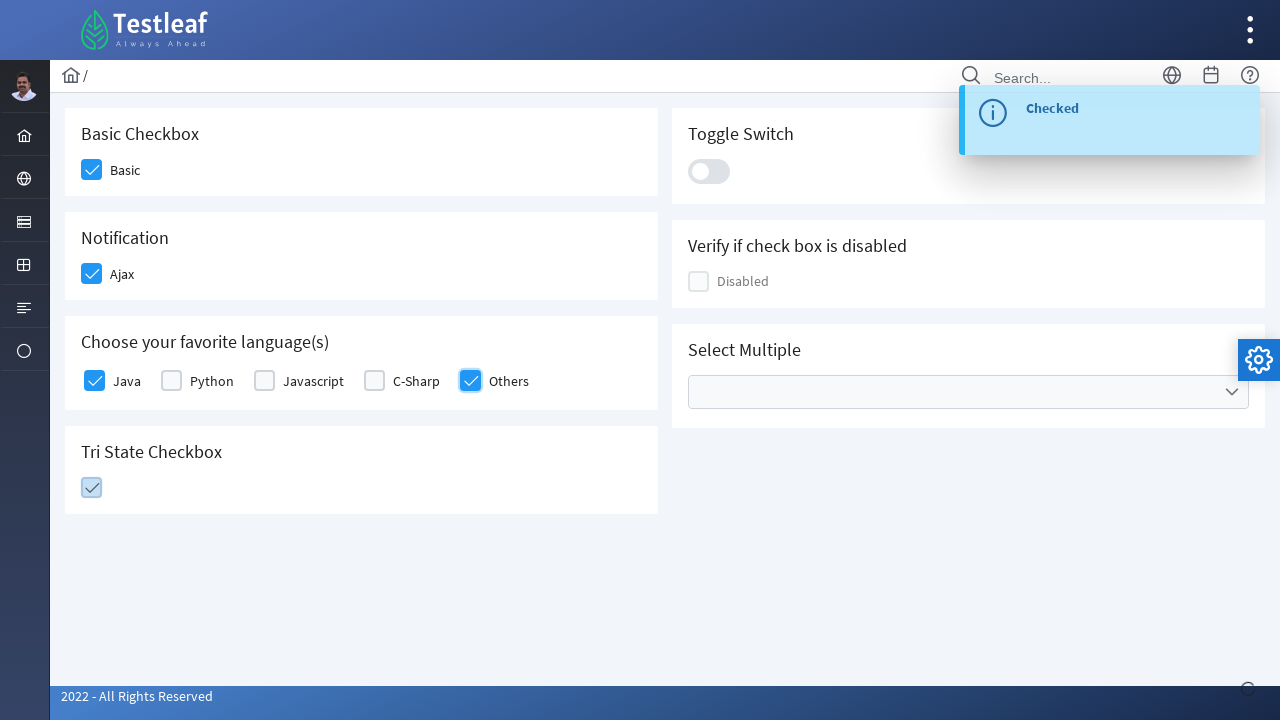

Waited 2 seconds
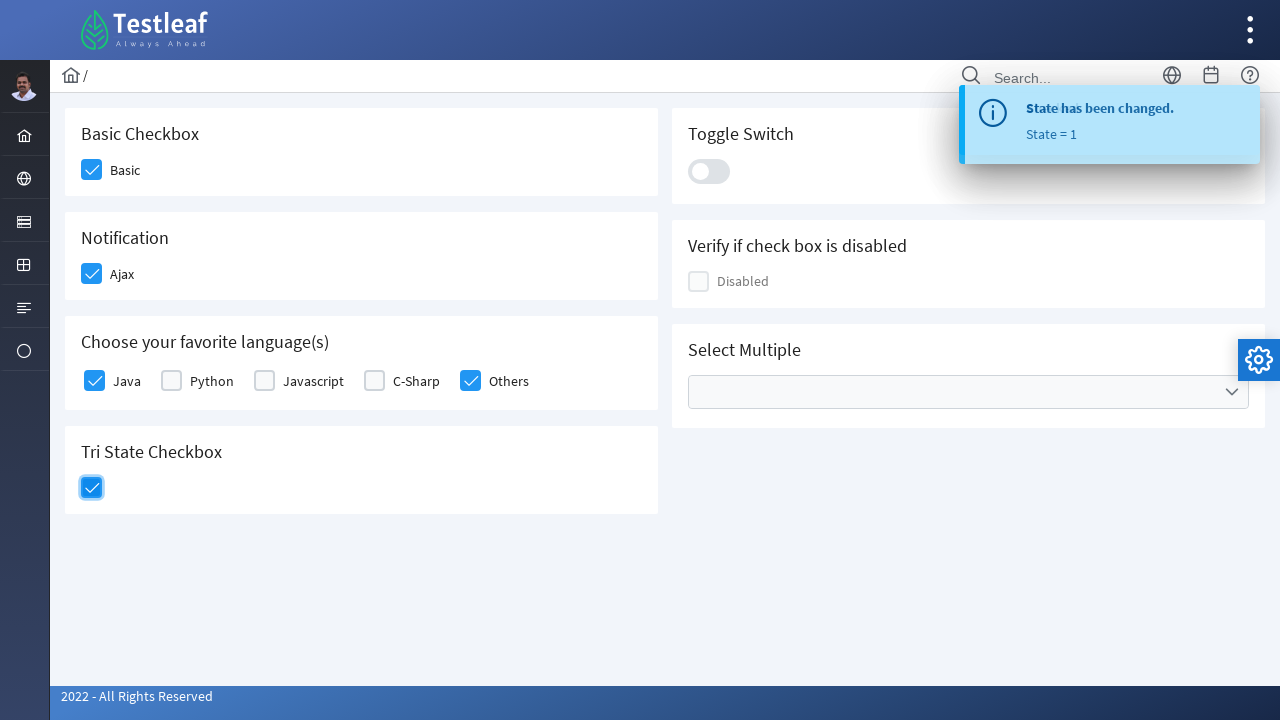

Clicked tri-state checkbox (second state) at (92, 488) on //div[@data-iconstates='["","ui-icon ui-icon-check","ui-icon ui-icon-closethick"
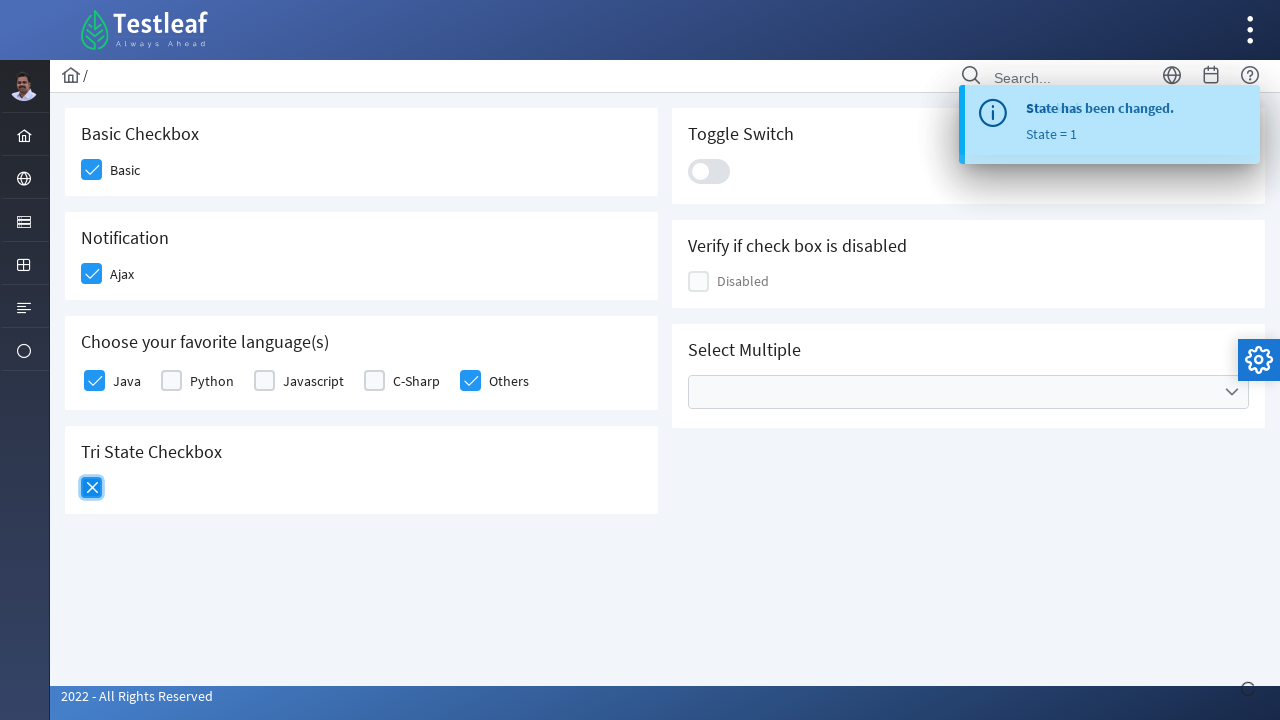

Waited 2 seconds
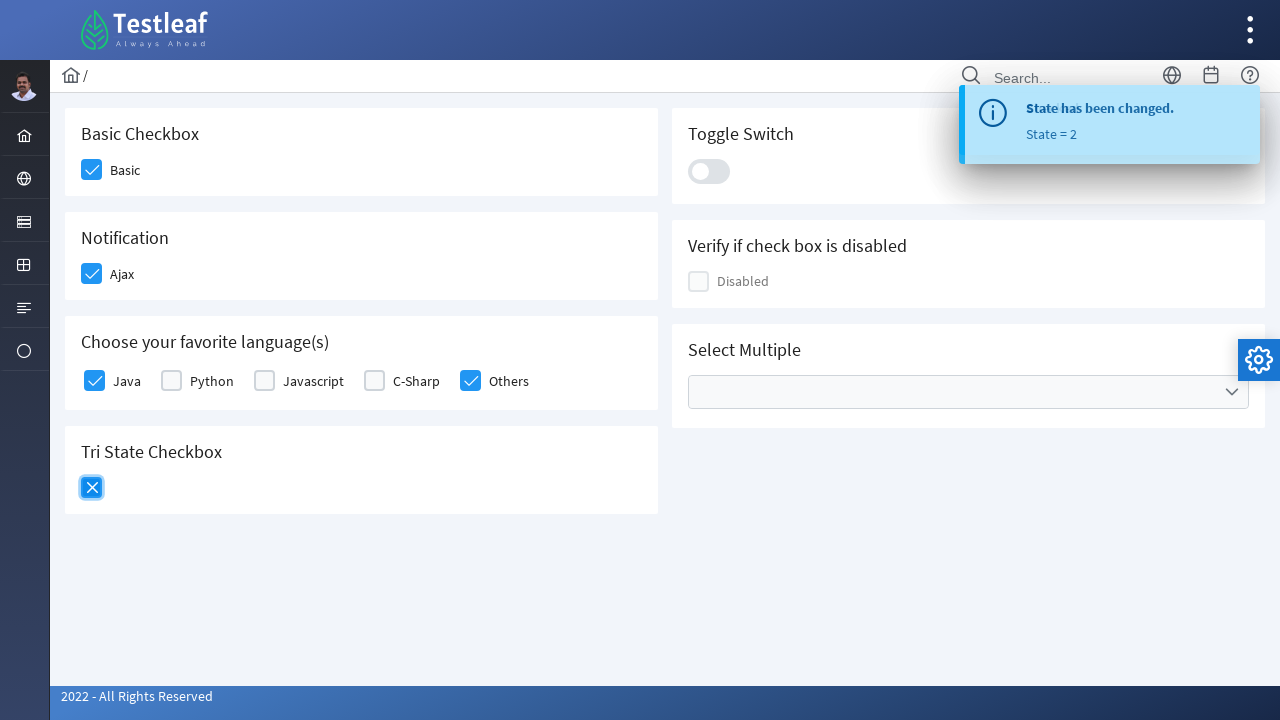

Clicked tri-state checkbox (third state) at (92, 488) on //div[@data-iconstates='["","ui-icon ui-icon-check","ui-icon ui-icon-closethick"
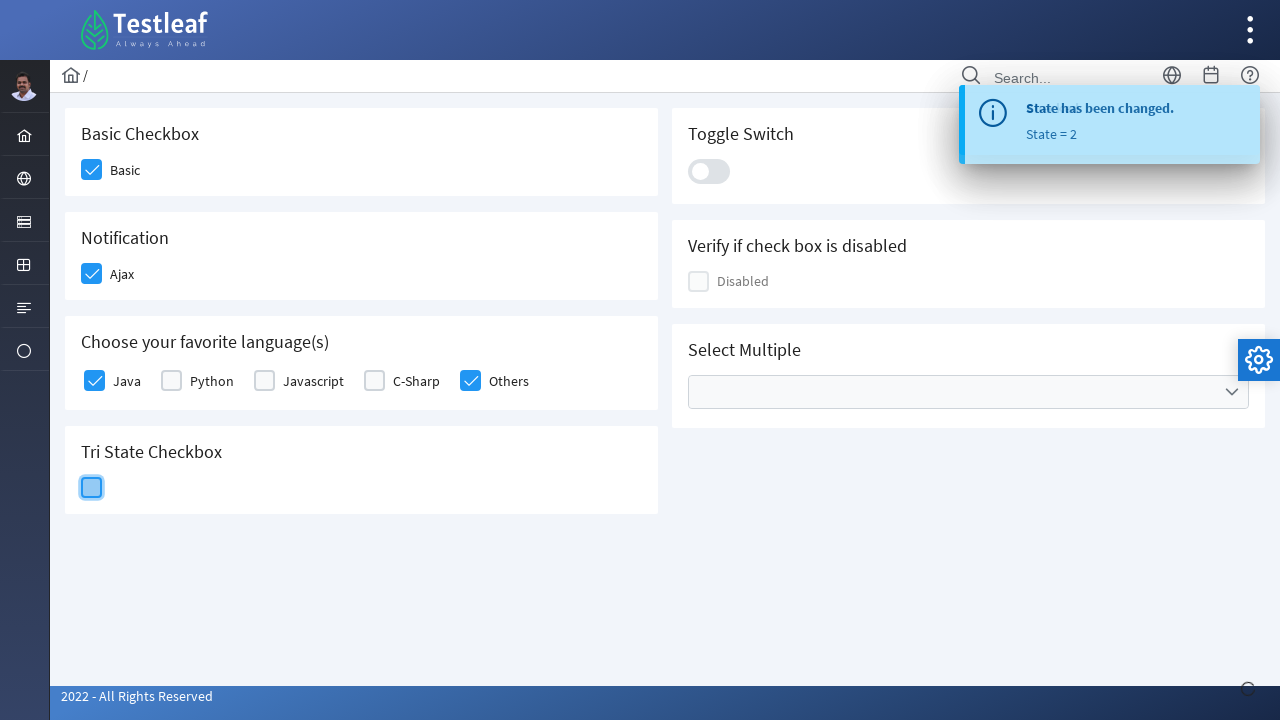

Clicked toggle switch at (709, 171) on xpath=//div[@class='ui-toggleswitch-slider']
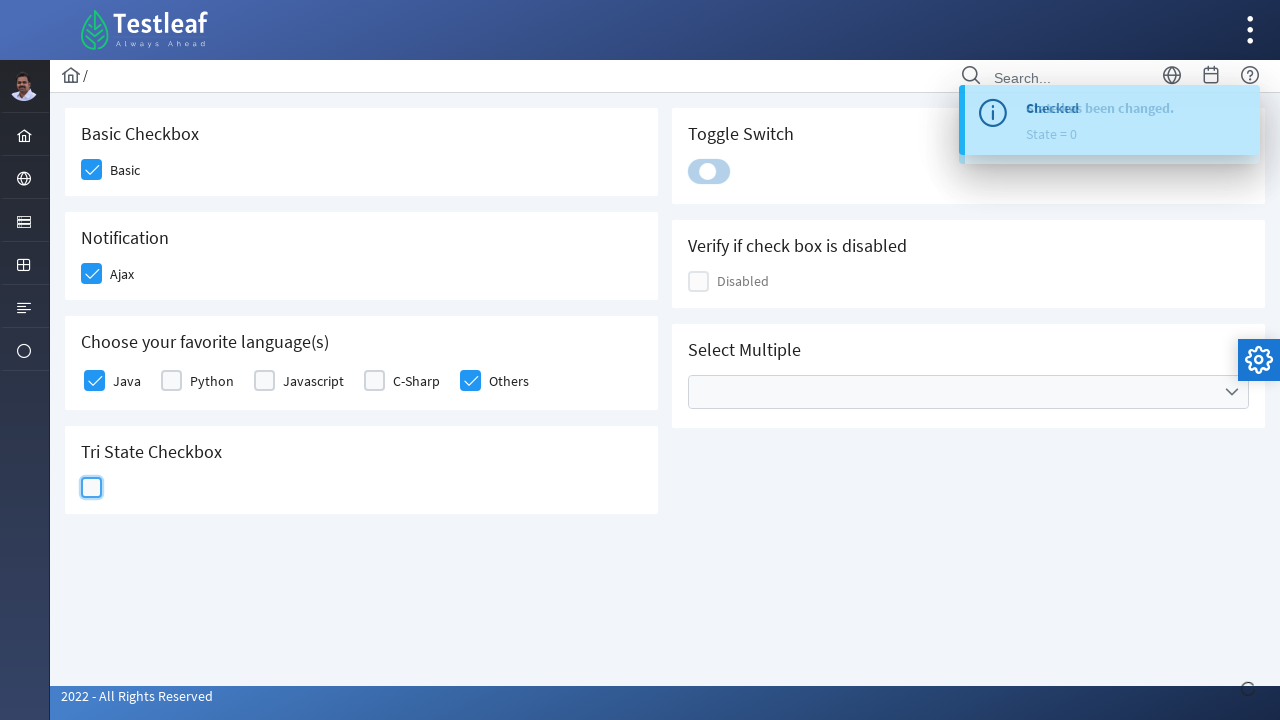

Checked if disabled checkbox is enabled
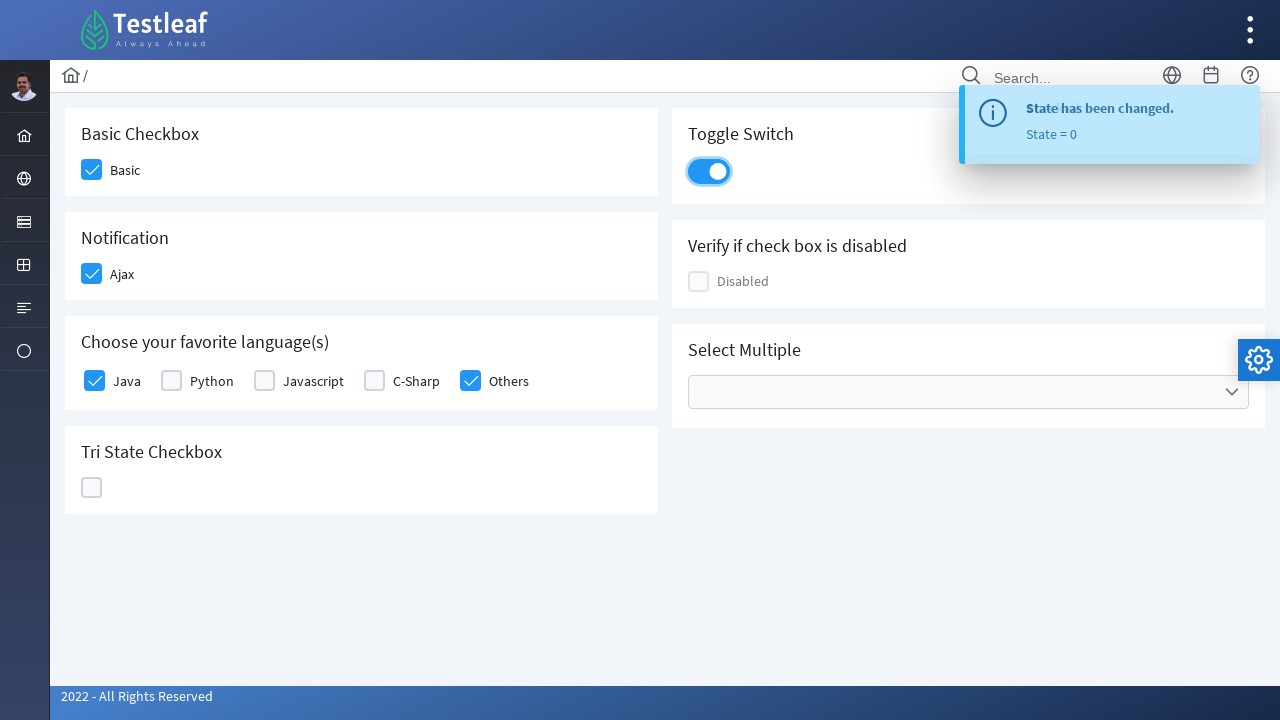

Printed checkbox enabled state: False
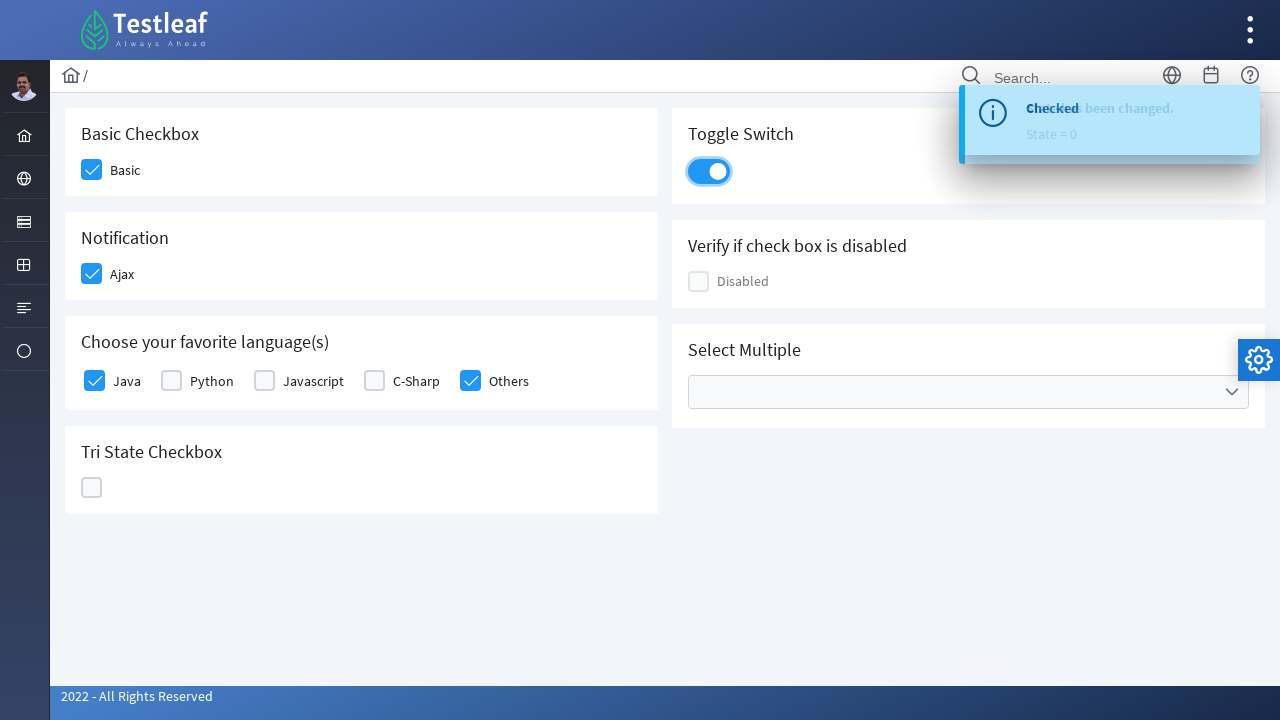

Verified checkbox is disabled
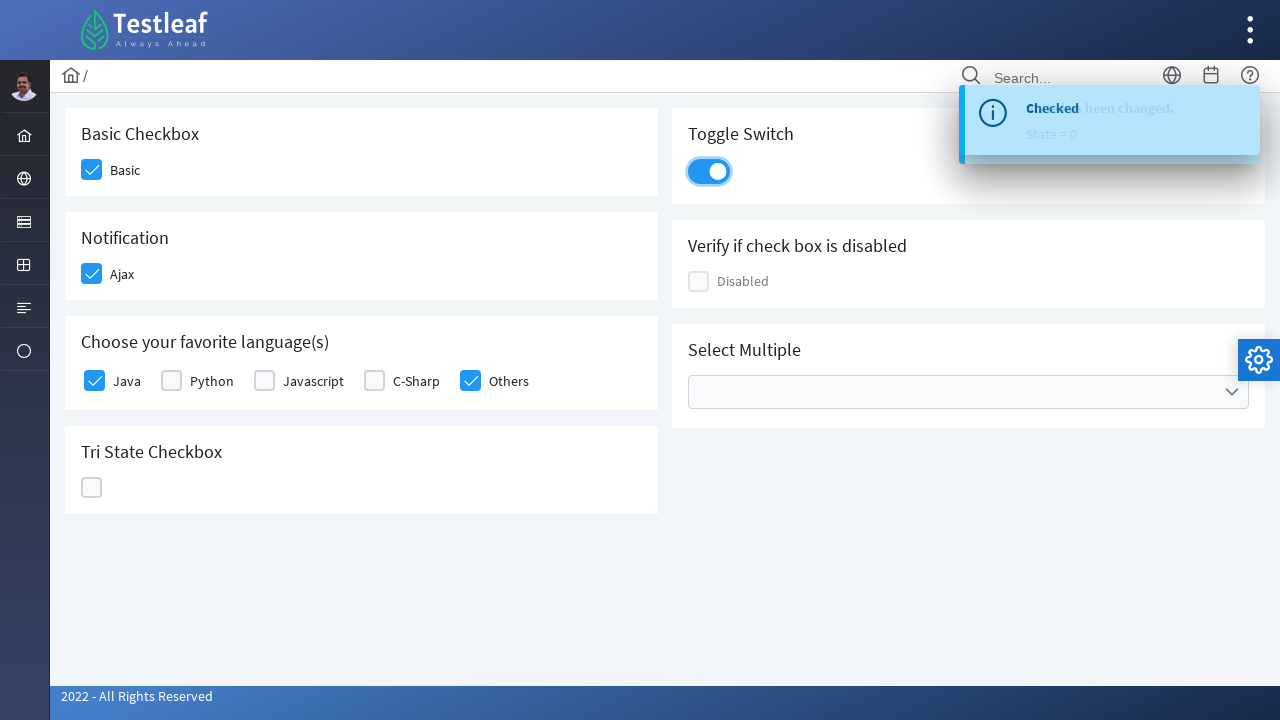

Opened Cities dropdown at (968, 392) on xpath=//ul[@data-label='Cities']
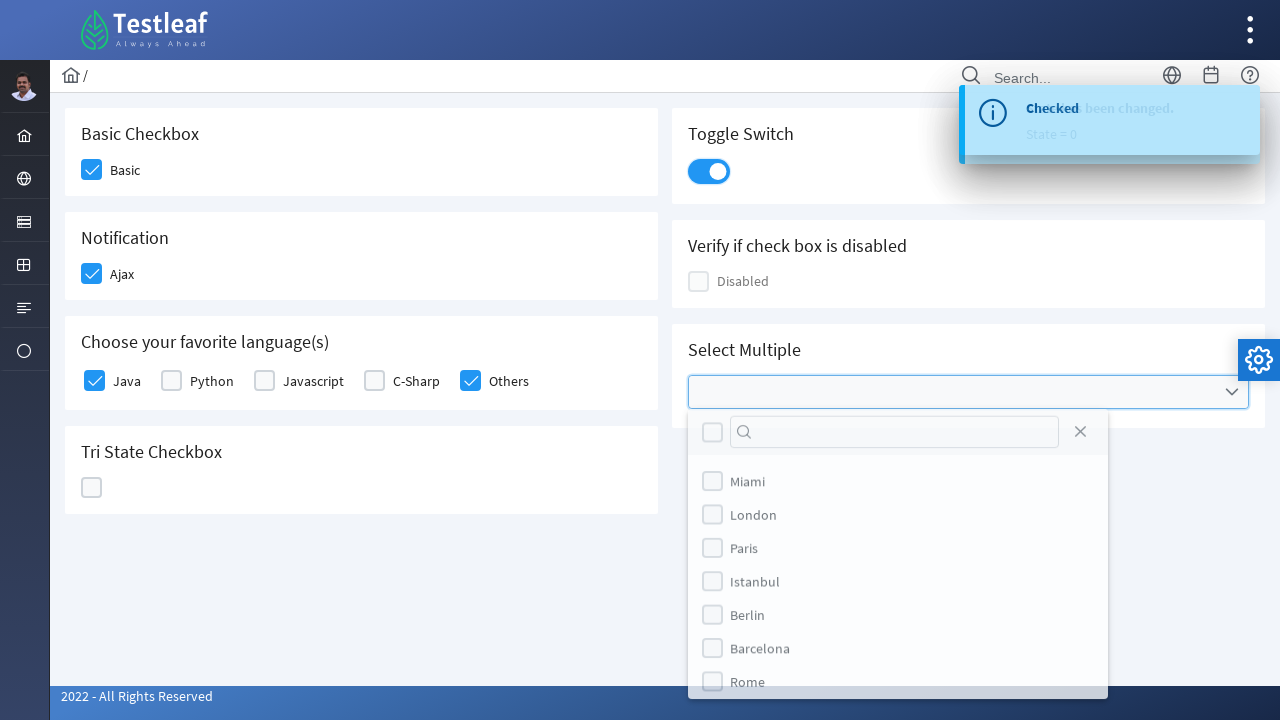

Selected Paris from cities dropdown at (744, 554) on (//label[text()='Paris'])[2]
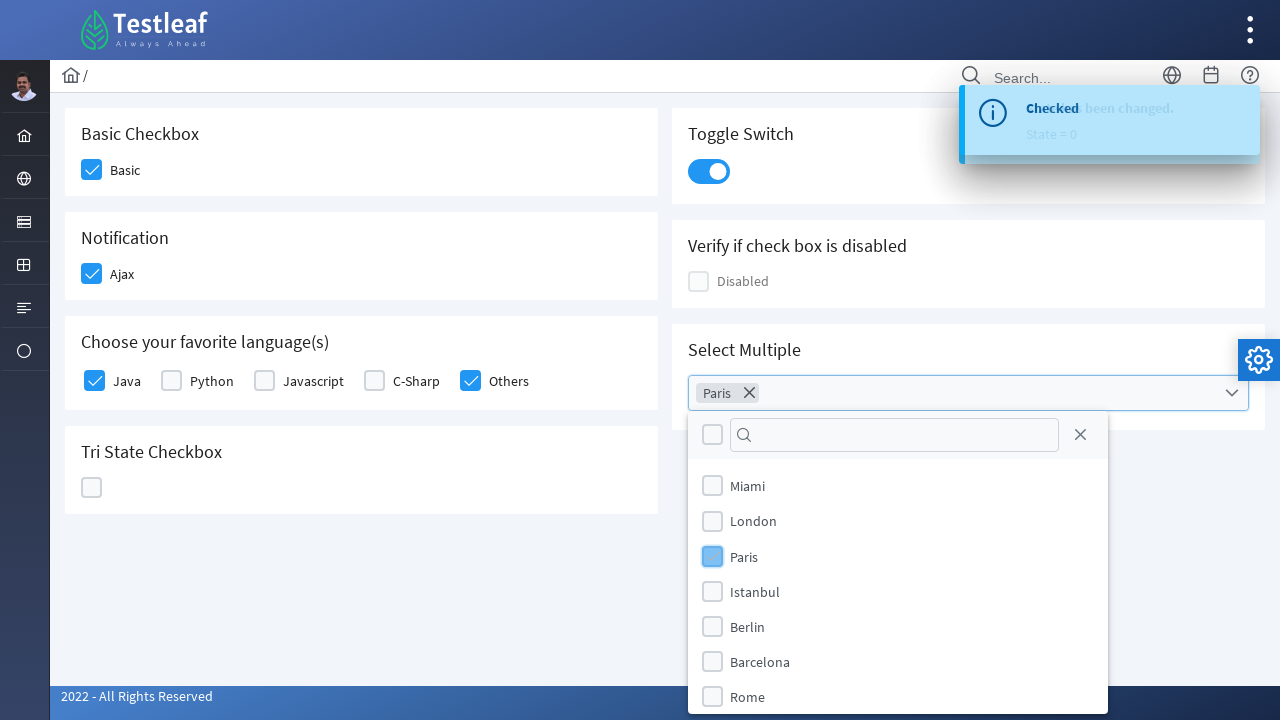

Selected Miami from cities dropdown at (748, 486) on (//label[text()='Miami'])[2]
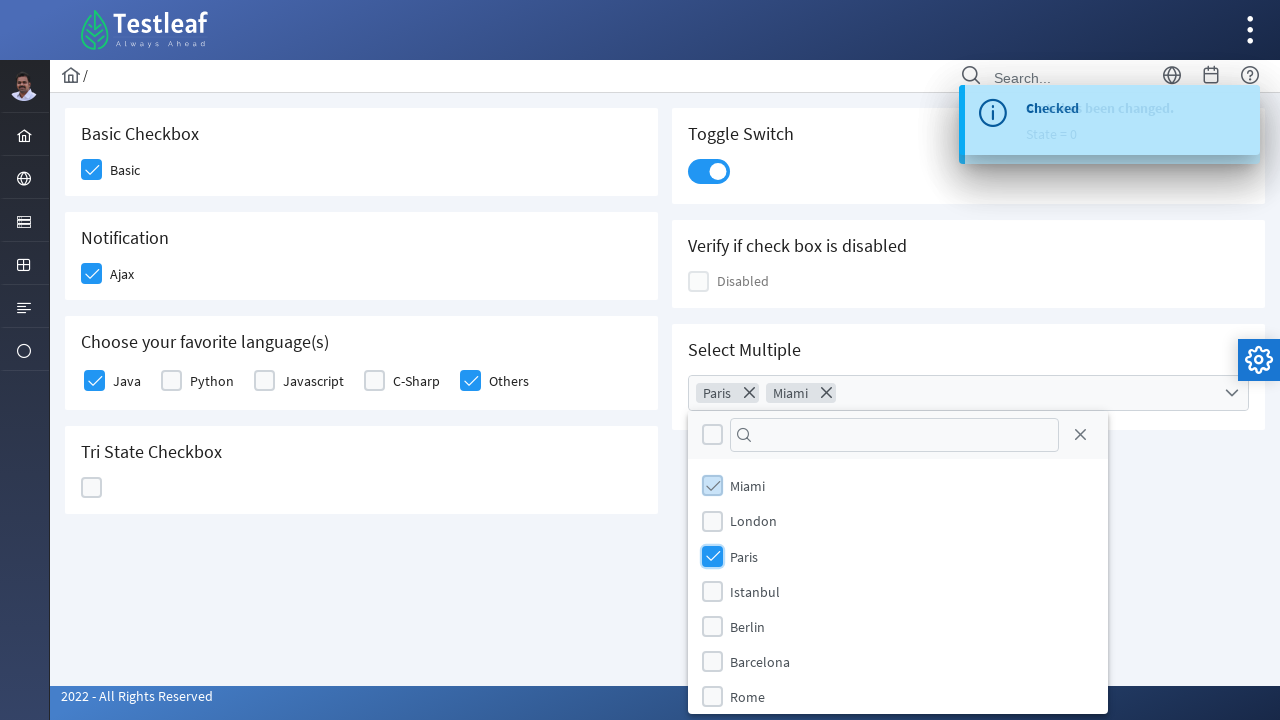

Selected Barcelona from cities dropdown at (760, 661) on (//label[text()='Barcelona'])[2]
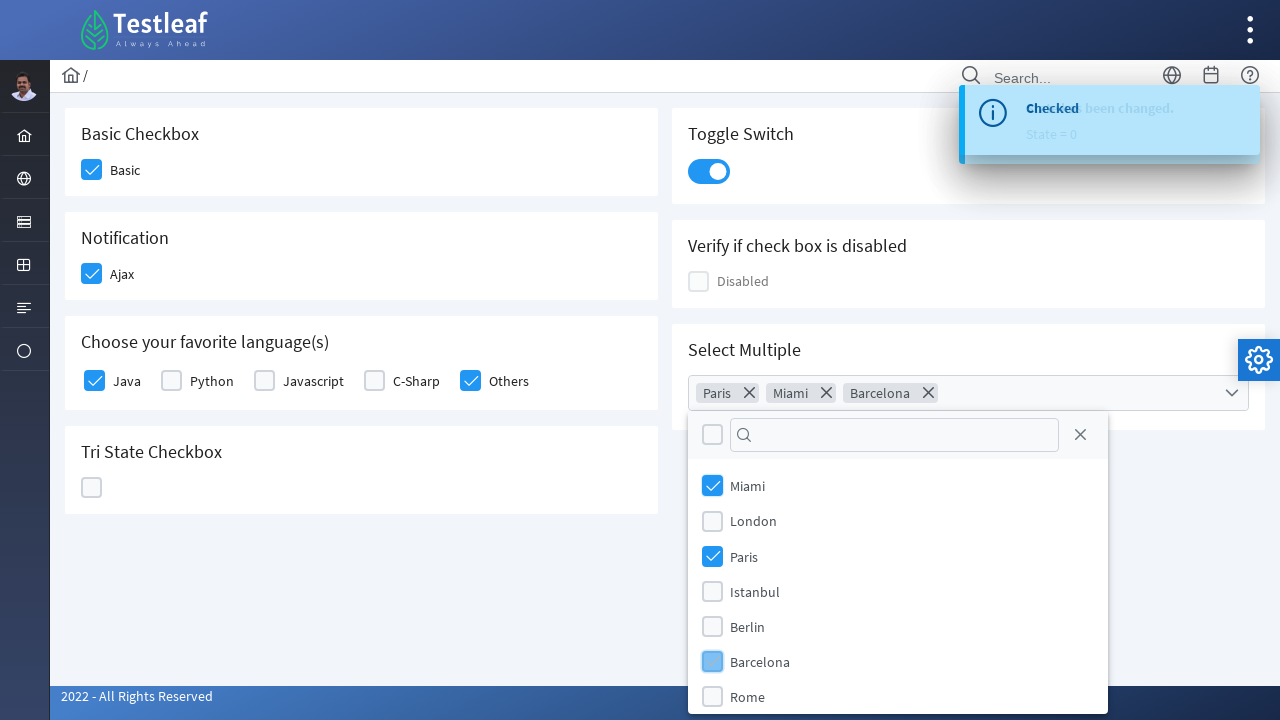

Closed Cities dropdown at (968, 393) on xpath=//ul[@data-label='Cities']
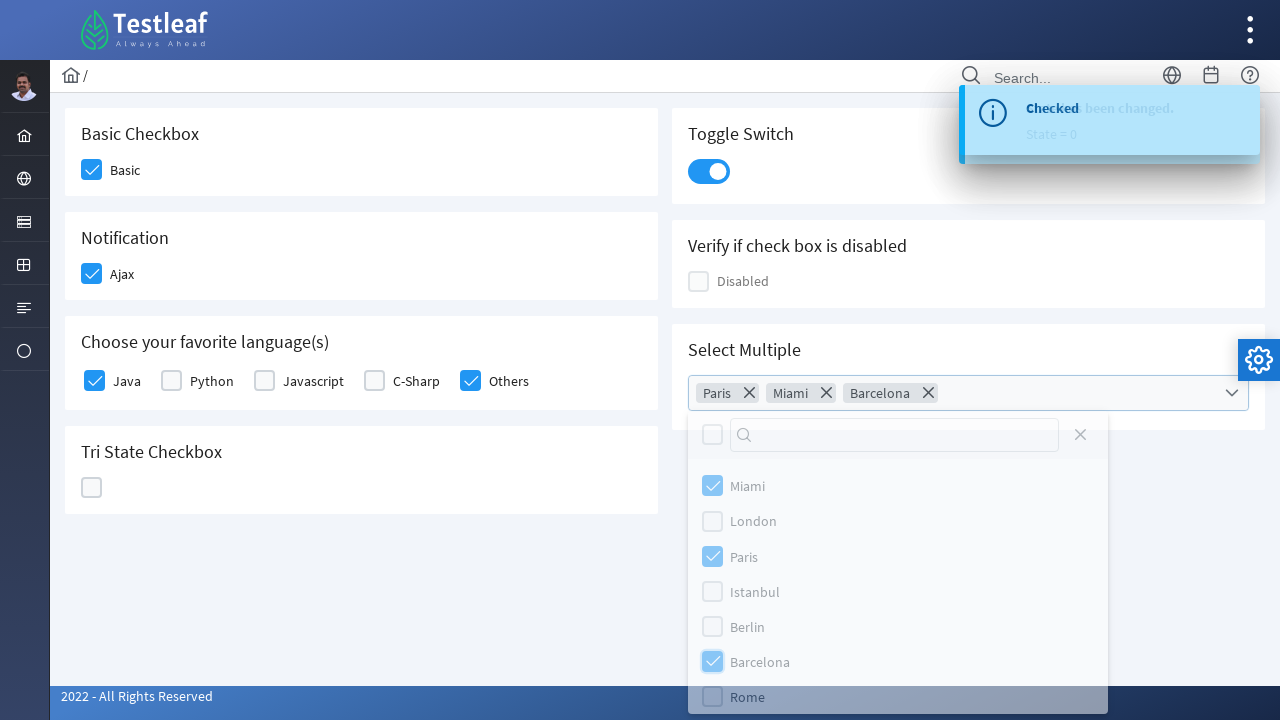

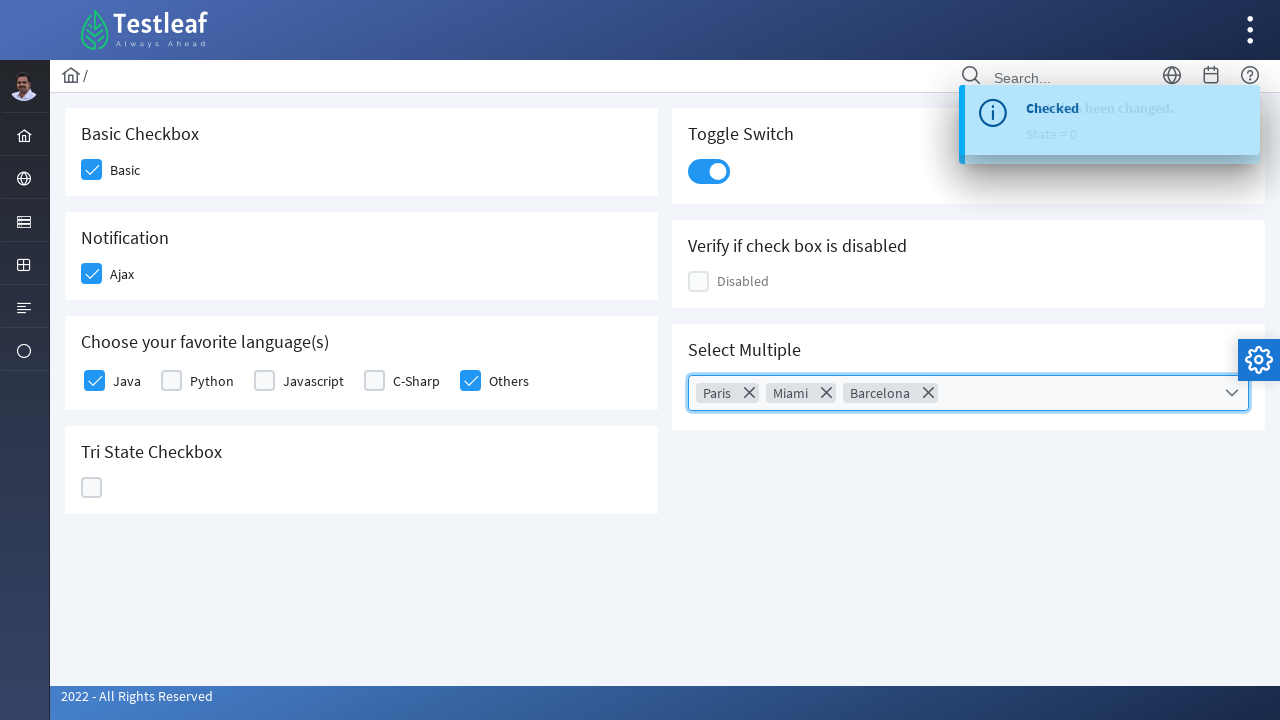